Tests scrolling functionality on a practice page by scrolling to a specific element and then scrolling to the bottom of the page

Starting URL: https://www.rahulshettyacademy.com/AutomationPractice/

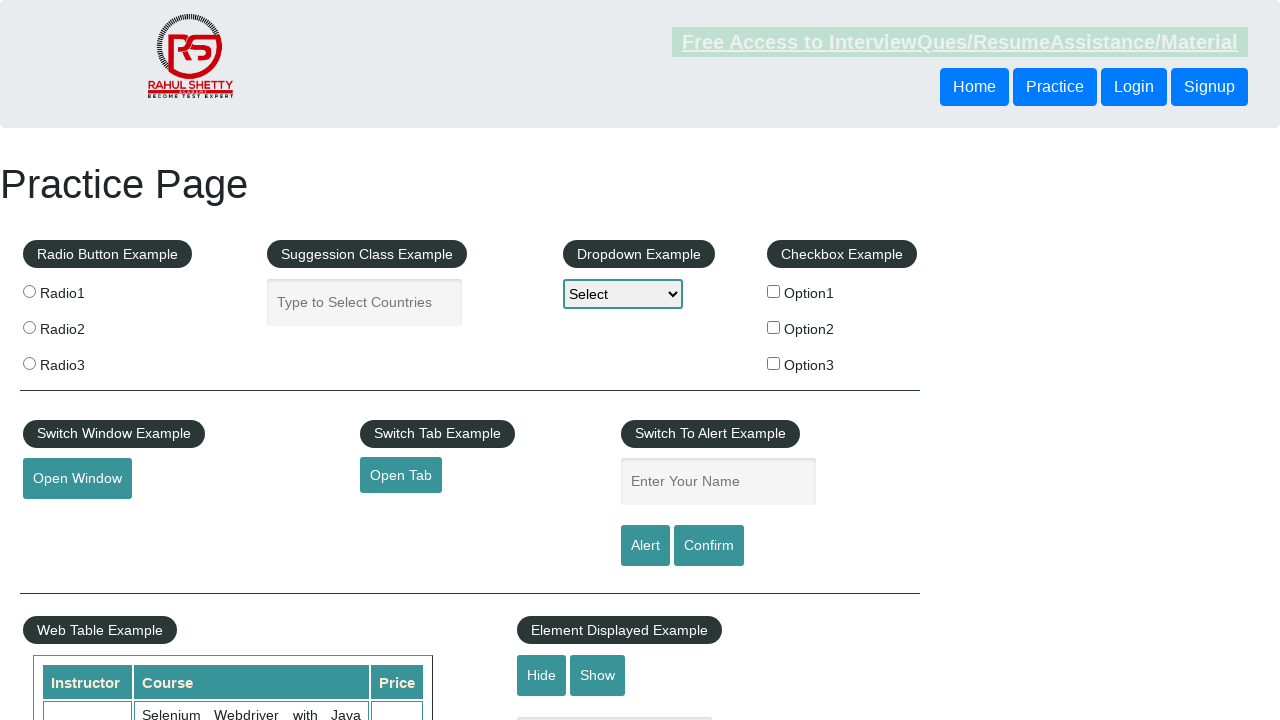

Located the hide-textbox input element
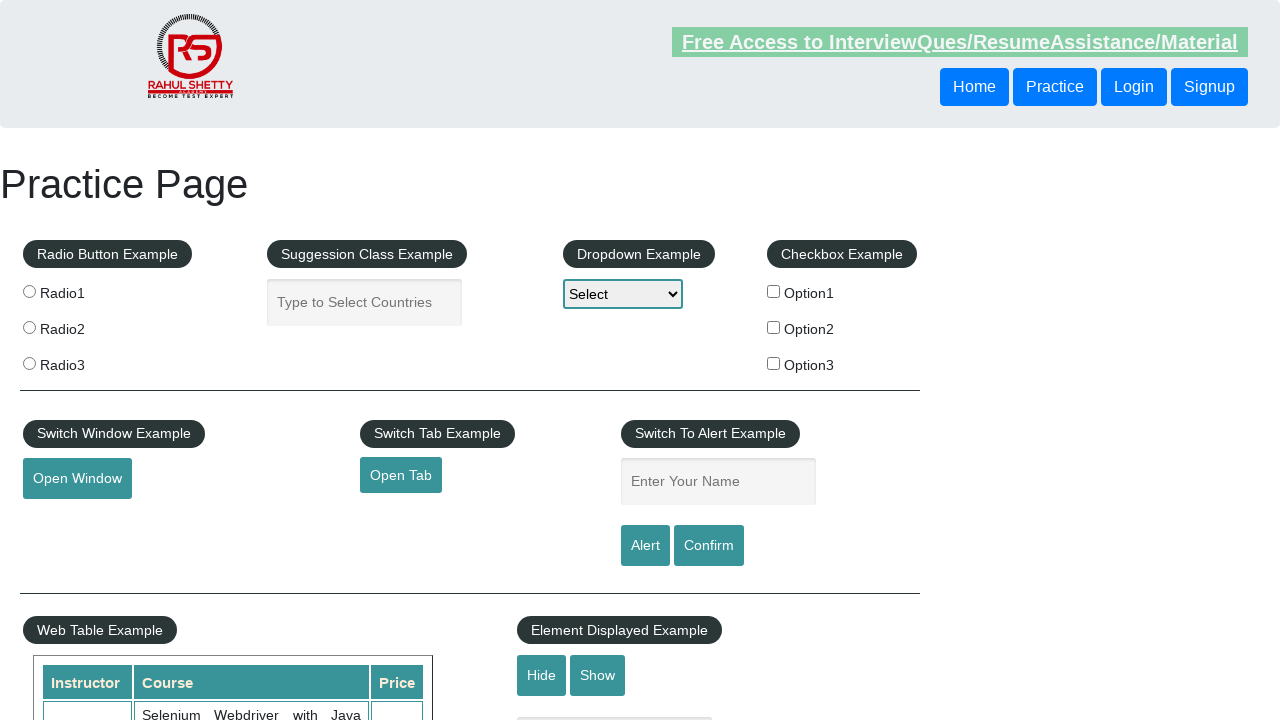

Scrolled to the hide-textbox element
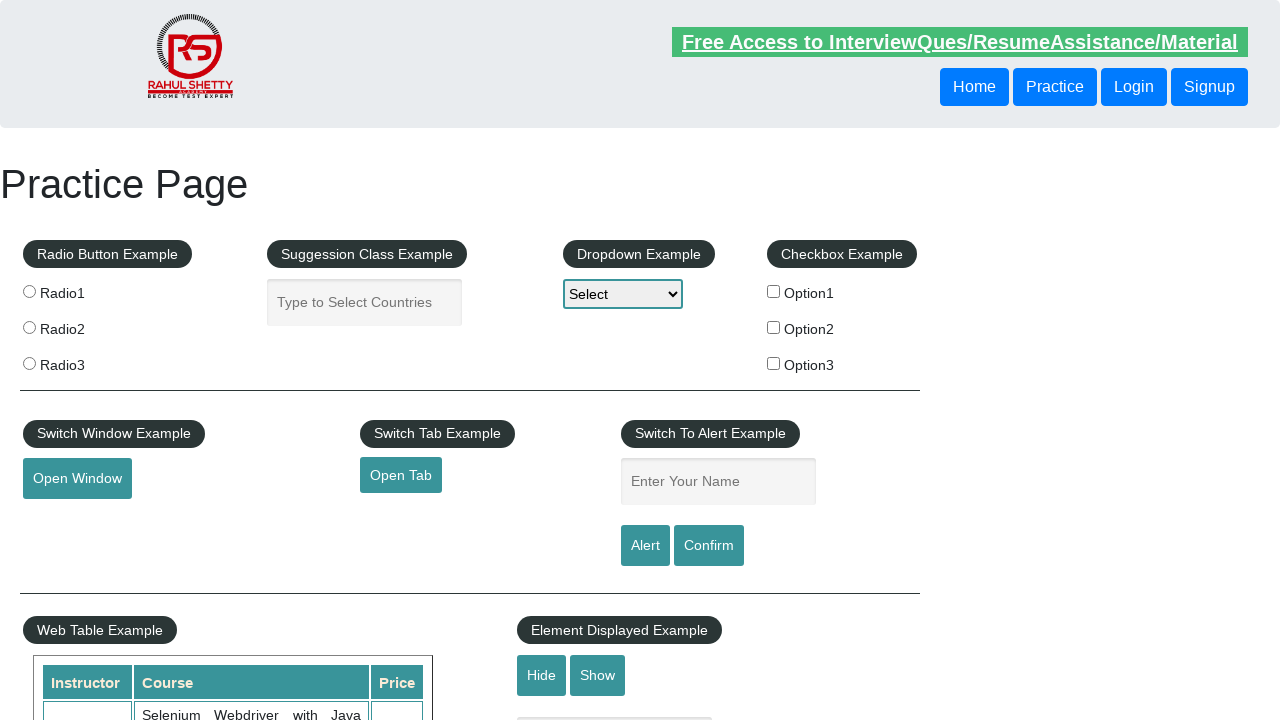

Scrolled to the bottom of the page
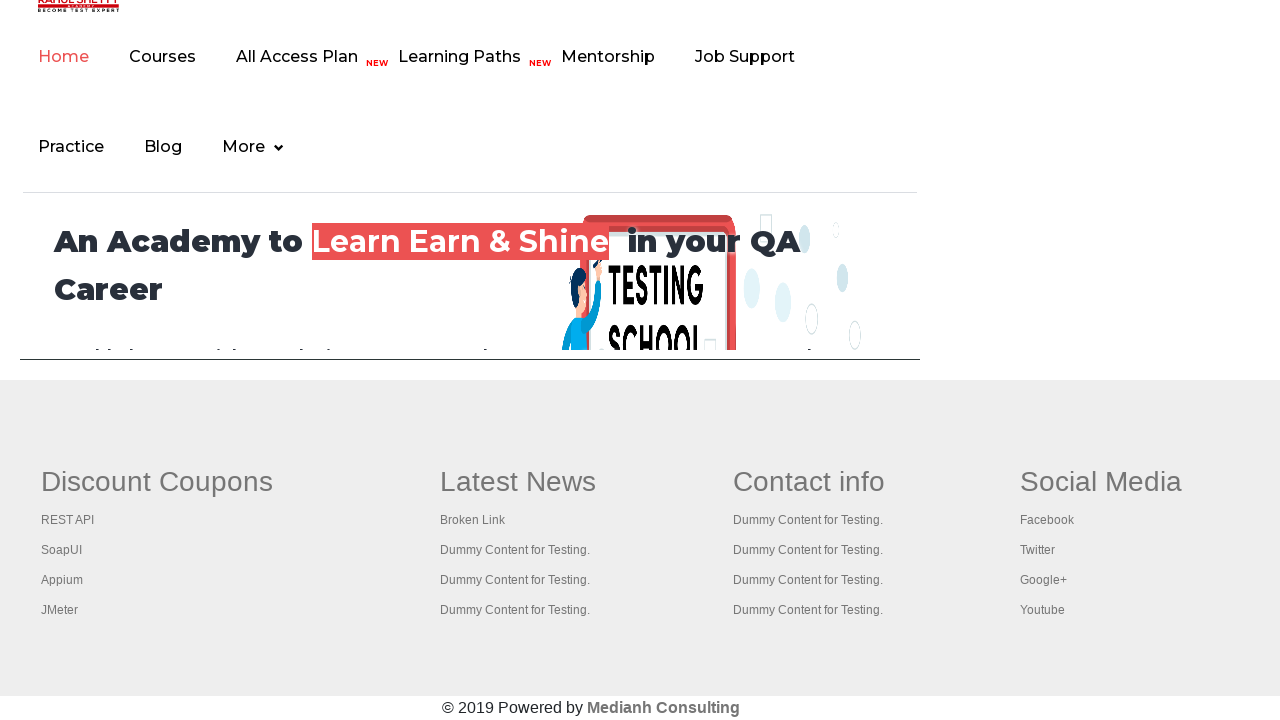

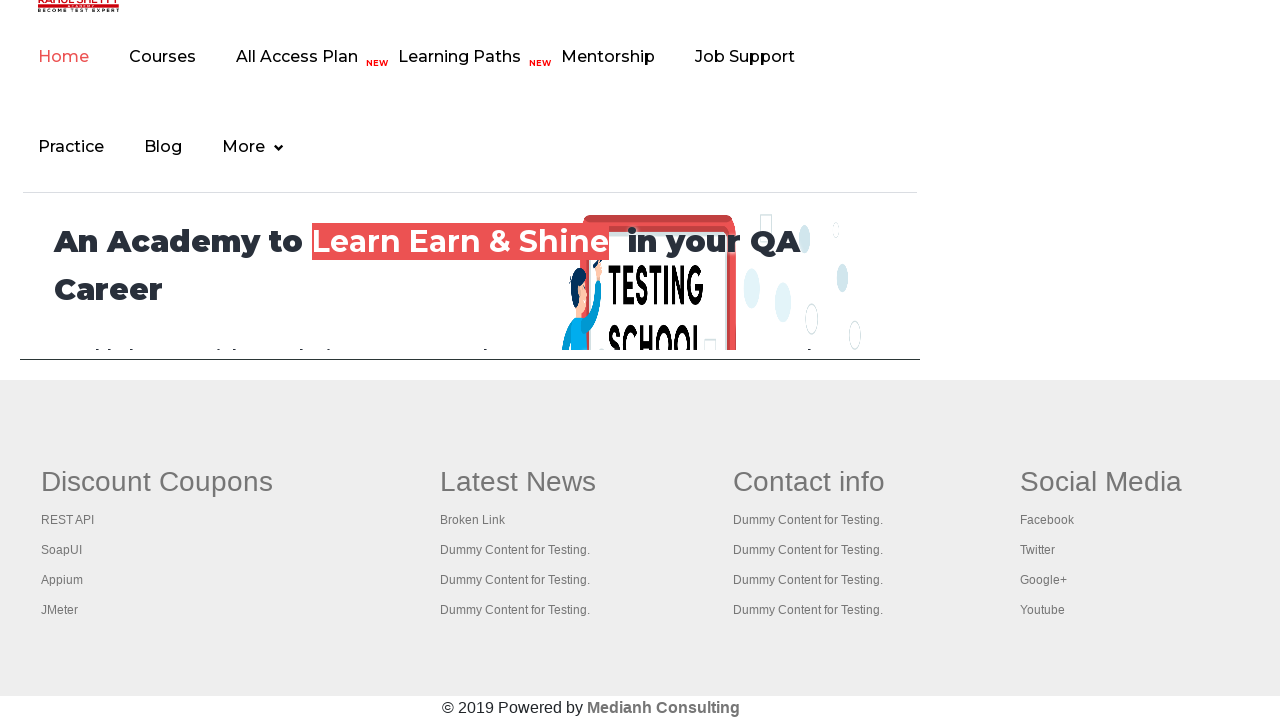